Tests iframe handling by switching to different frames, clicking buttons inside frames, and verifying the button text changes to "Hurray" after clicking

Starting URL: https://www.leafground.com/frame.xhtml

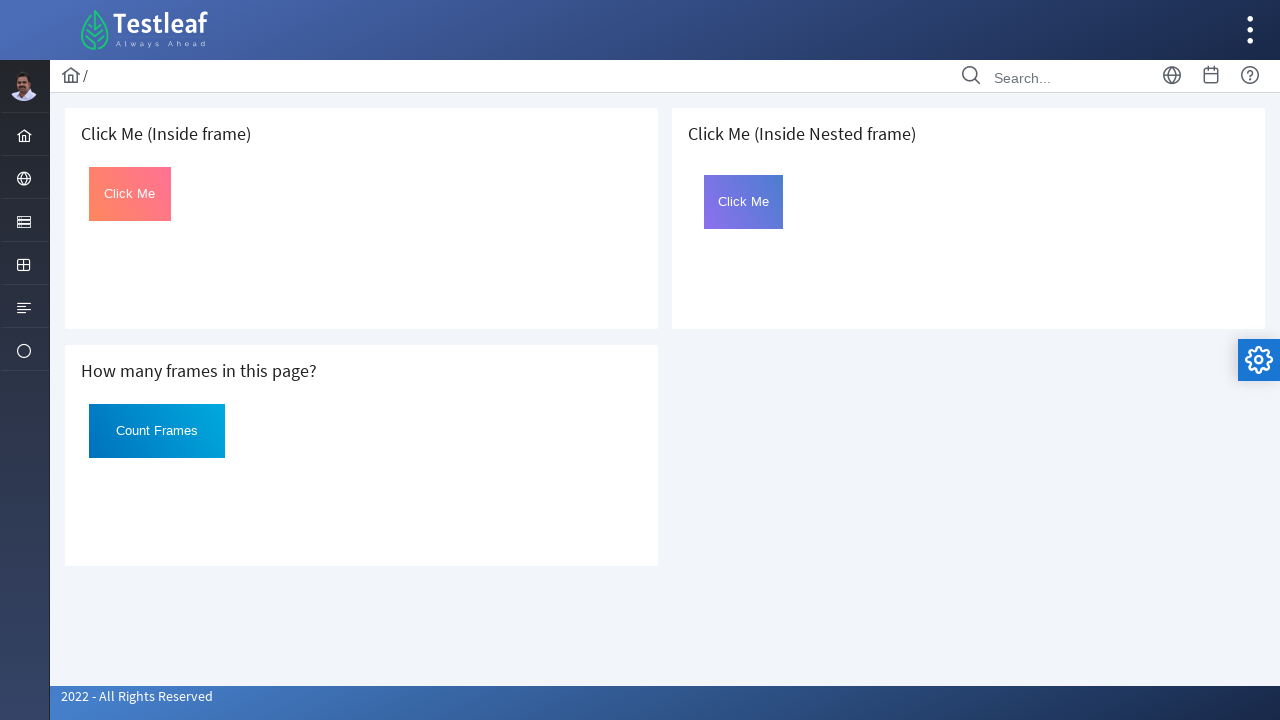

Switched to first iframe and clicked the Click button at (130, 194) on iframe >> nth=0 >> internal:control=enter-frame >> #Click
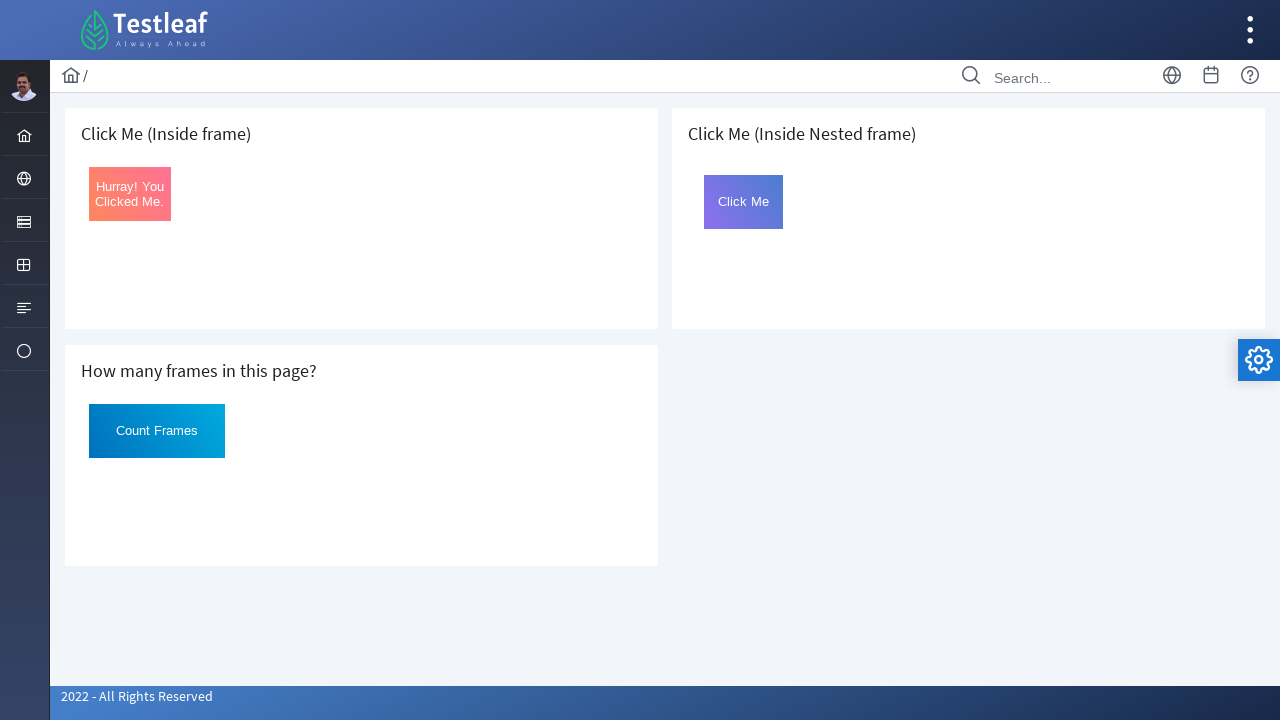

Verified button text changed to 'Hurray' in first frame
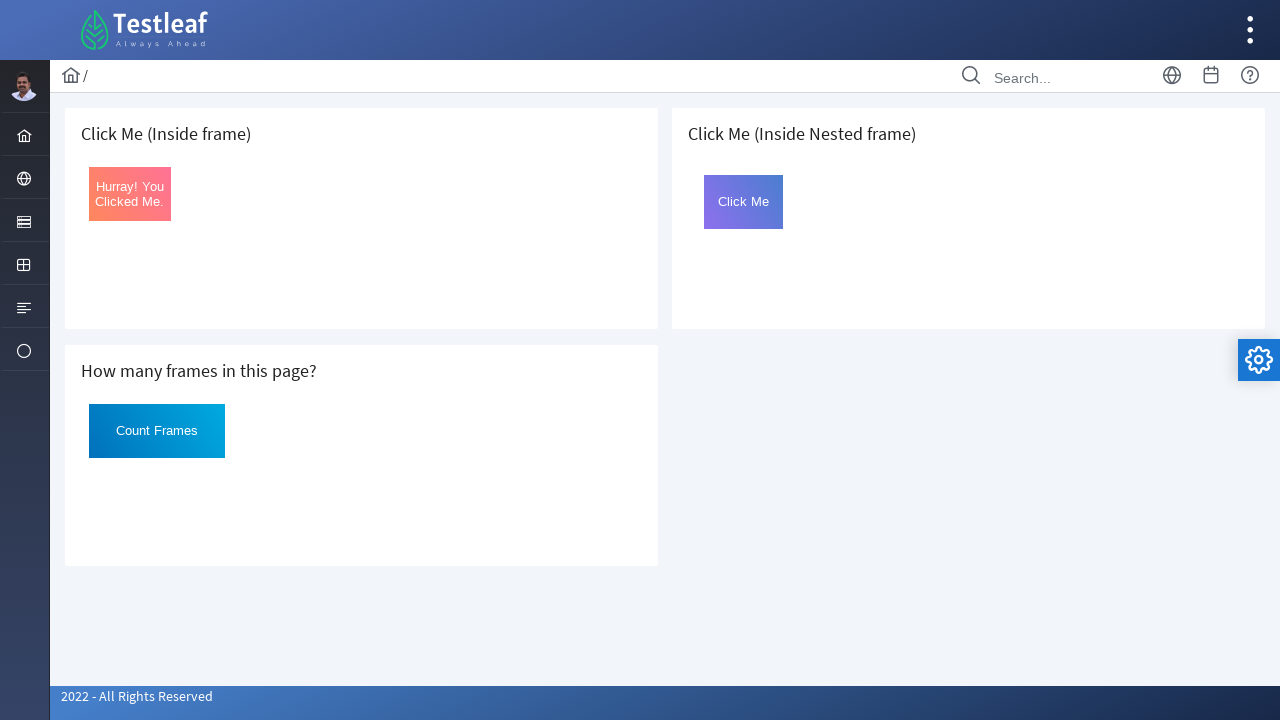

Switched to third iframe
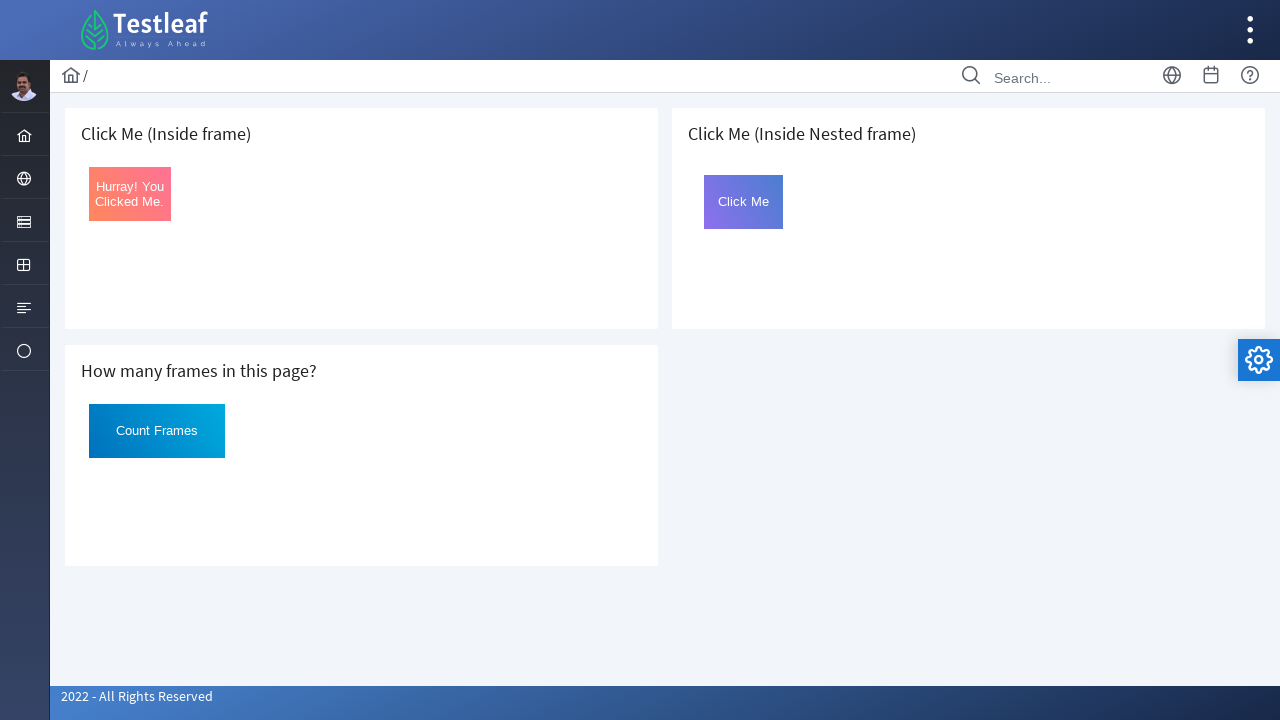

Switched to nested iframe inside third frame and clicked the Click button at (744, 202) on iframe >> nth=2 >> internal:control=enter-frame >> iframe >> nth=0 >> internal:c
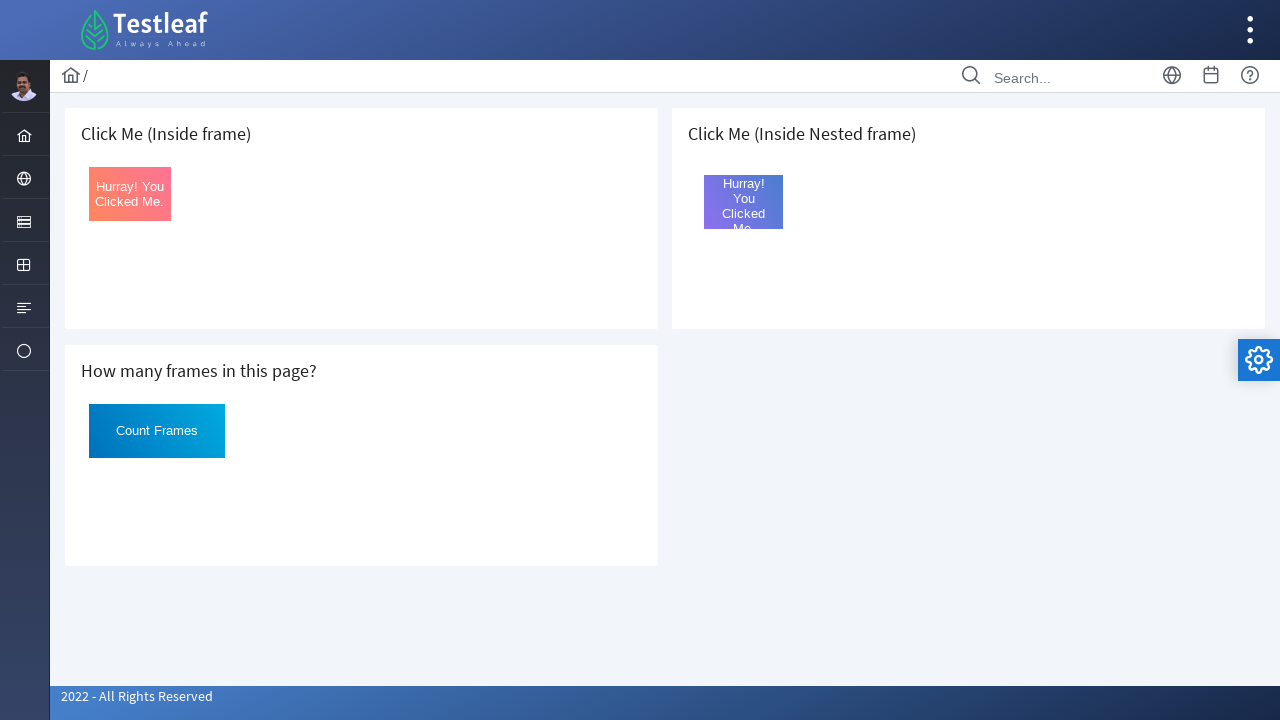

Verified button text changed to 'Hurray' in nested frame
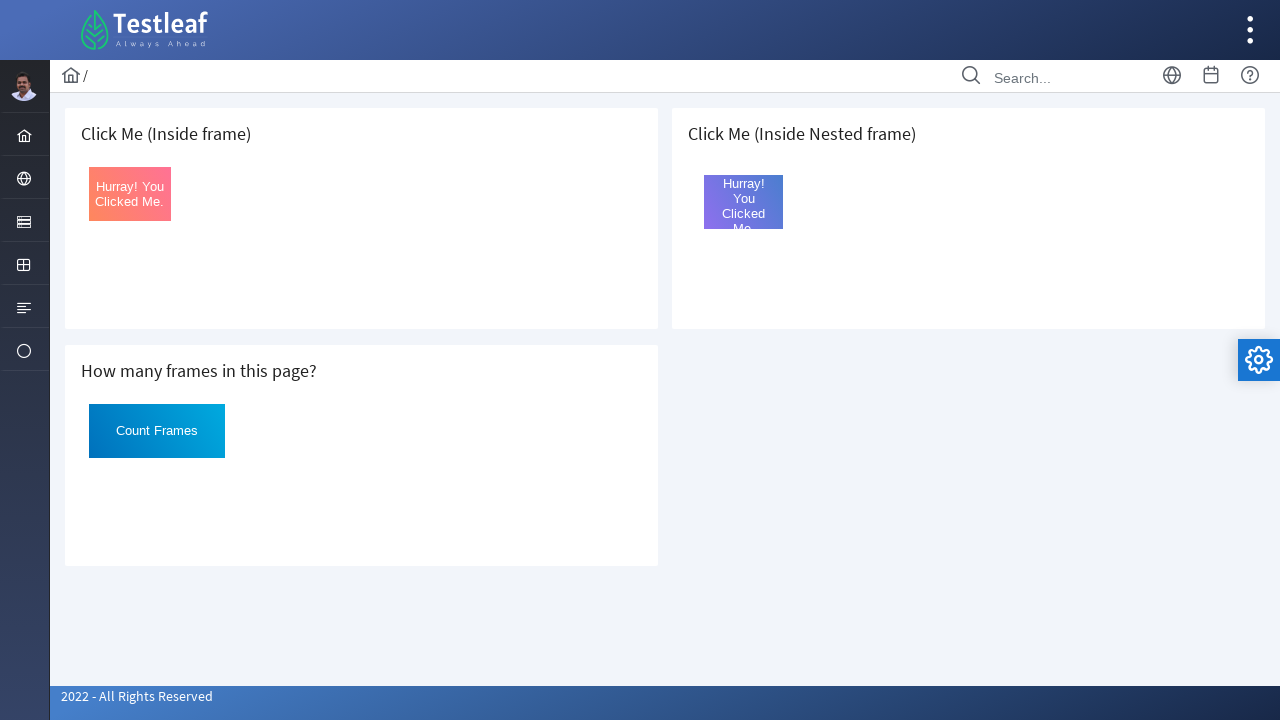

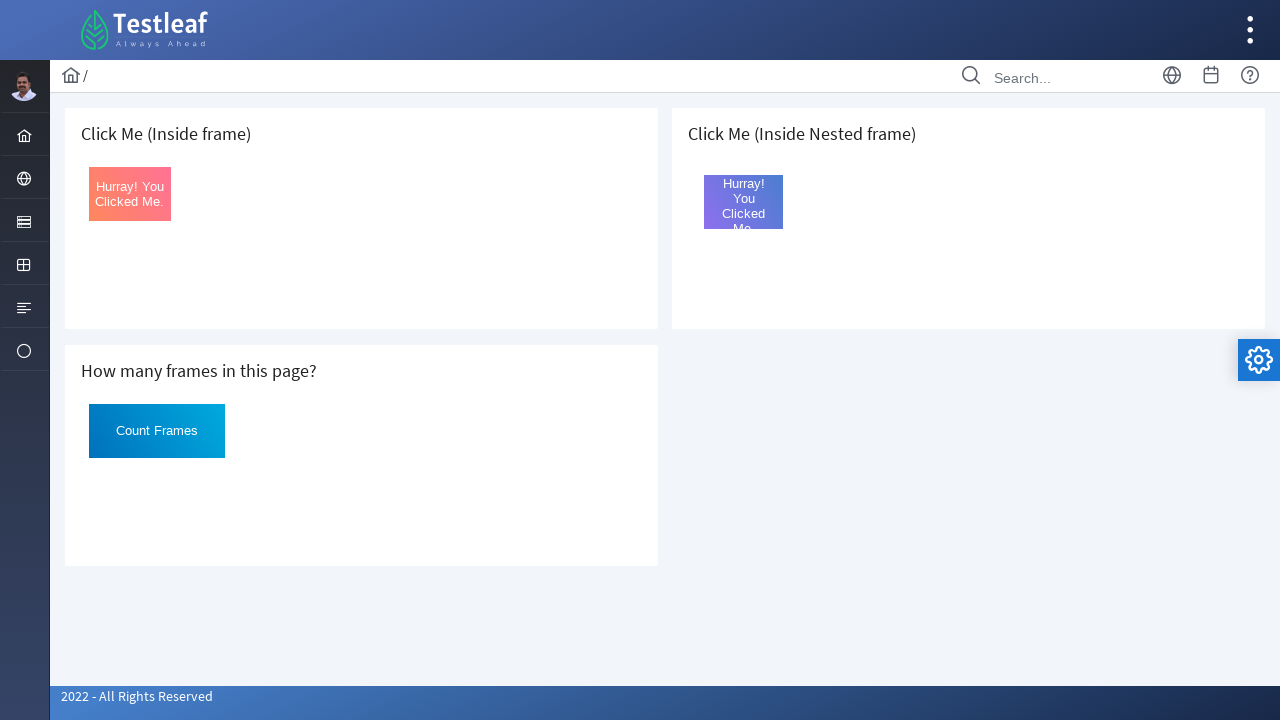